Solves a simple math problem by reading two numbers from the page, calculating their sum, and selecting the answer from a dropdown menu

Starting URL: http://suninjuly.github.io/selects1.html

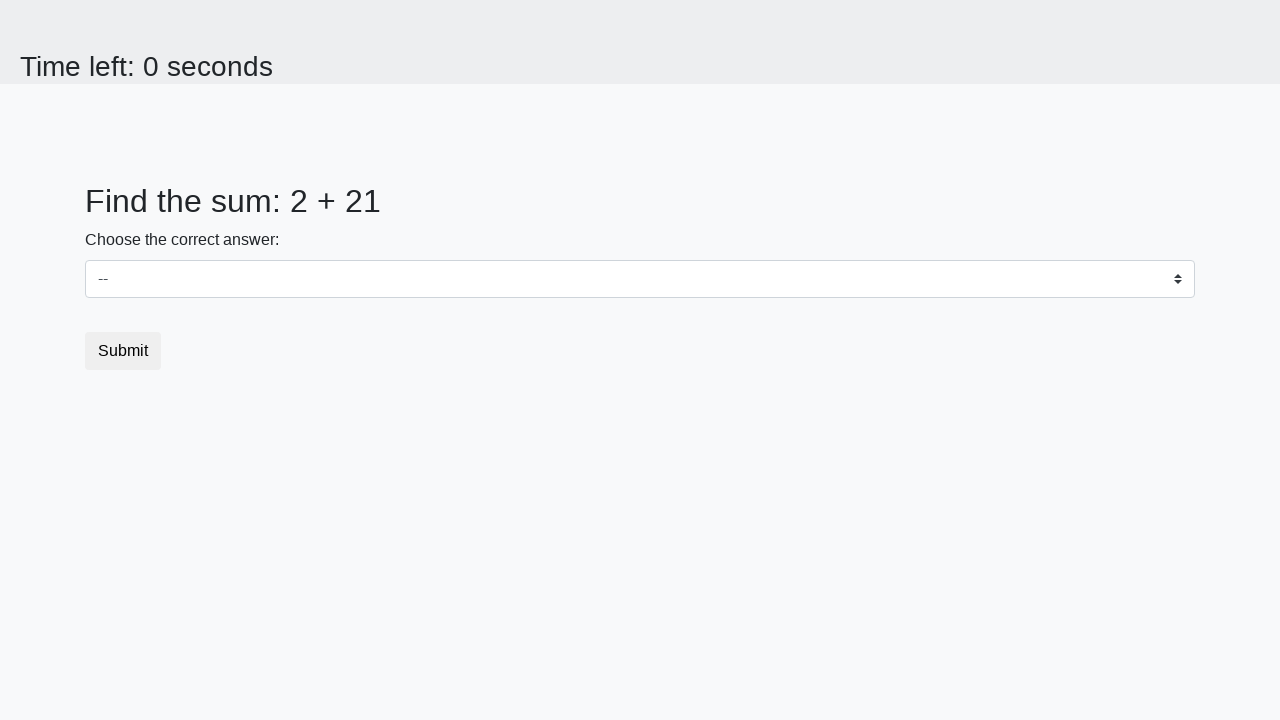

Retrieved first number from #num1 element
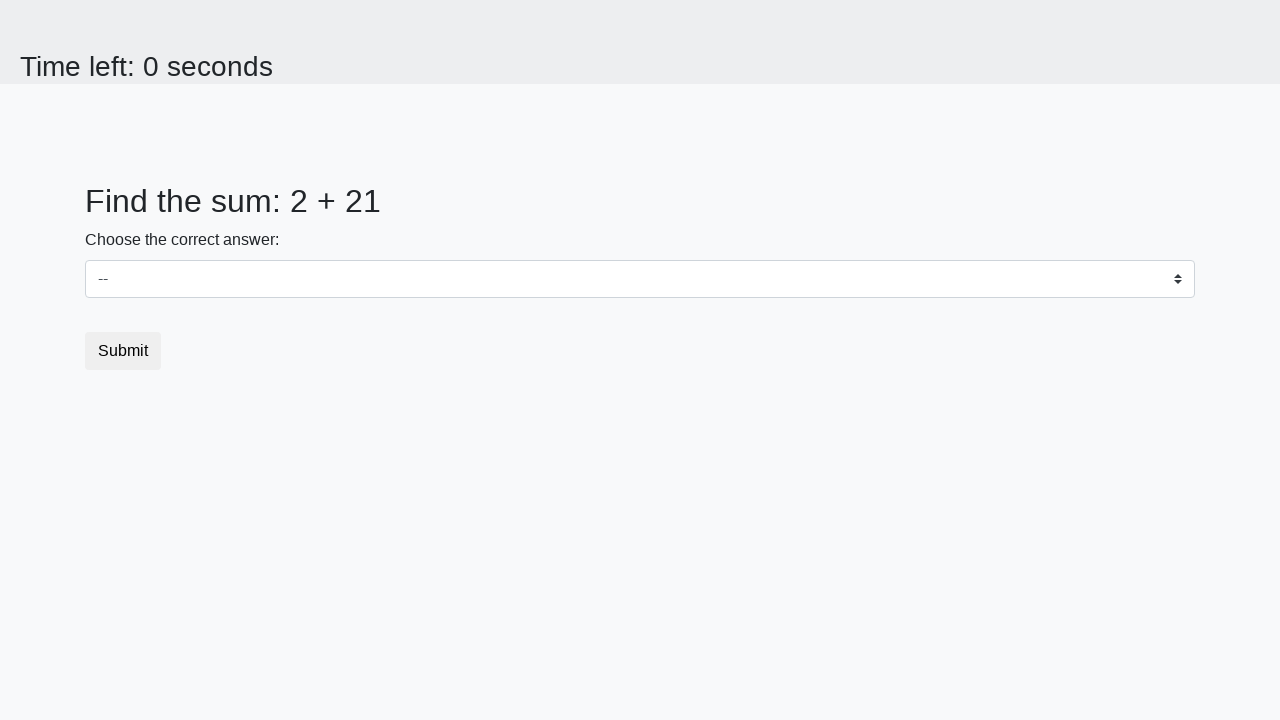

Retrieved second number from #num2 element
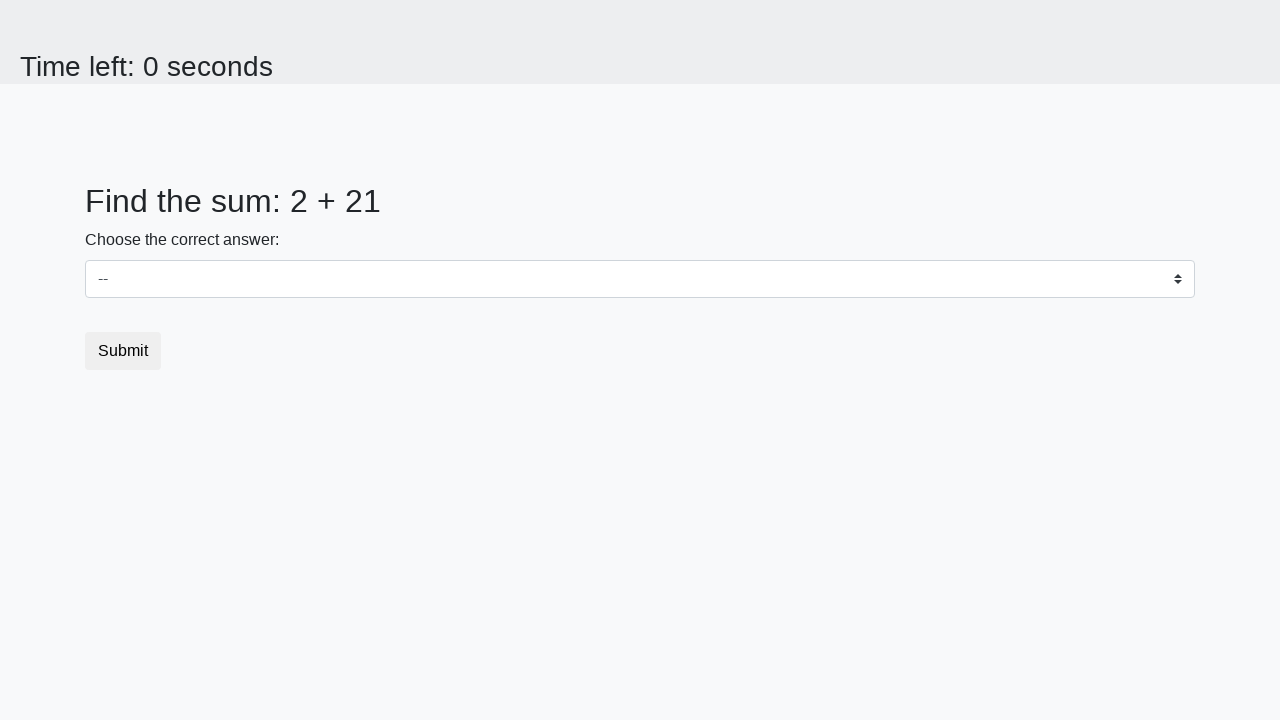

Calculated sum: 2 + 21 = 23
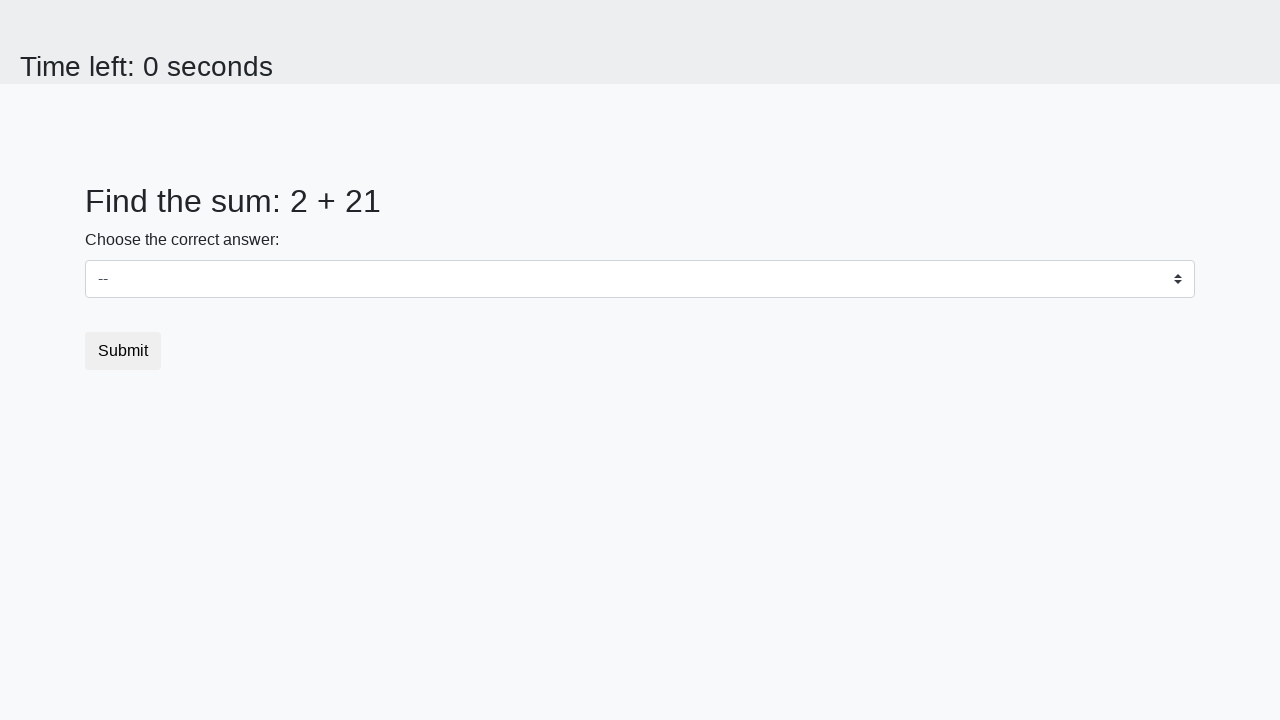

Selected answer '23' from dropdown menu on #dropdown
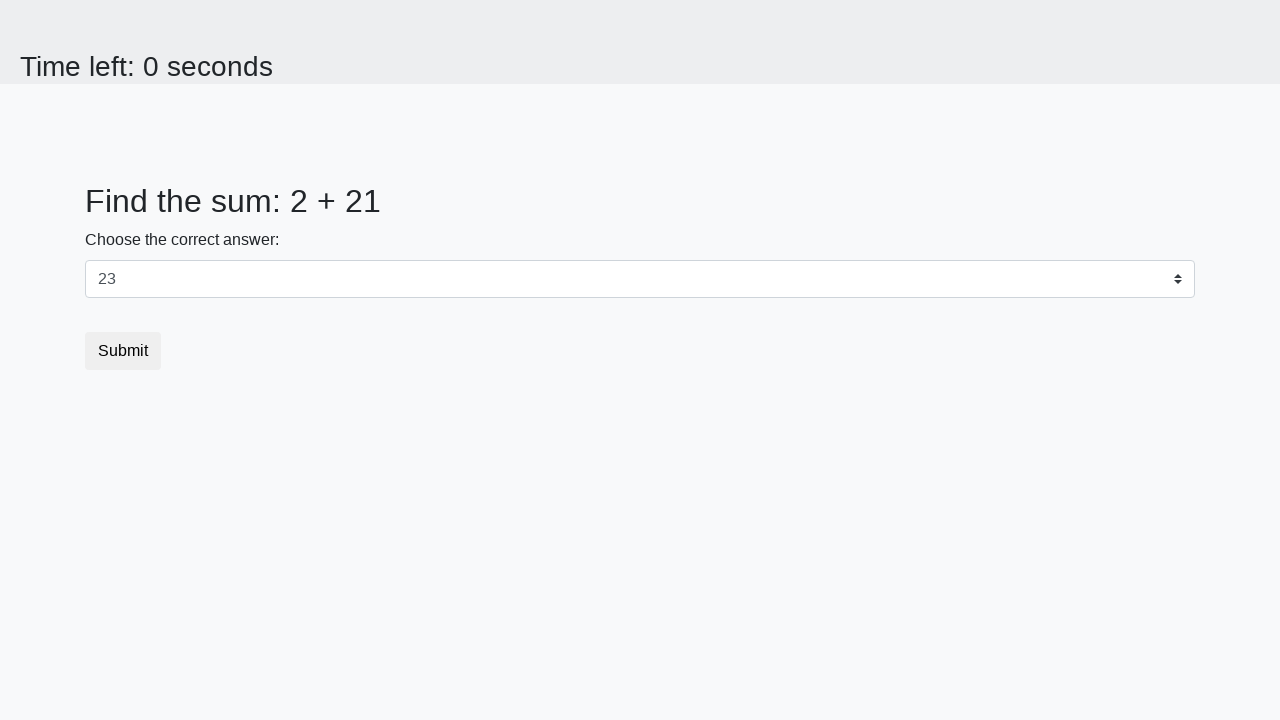

Clicked submit button to complete the test at (123, 351) on button.btn
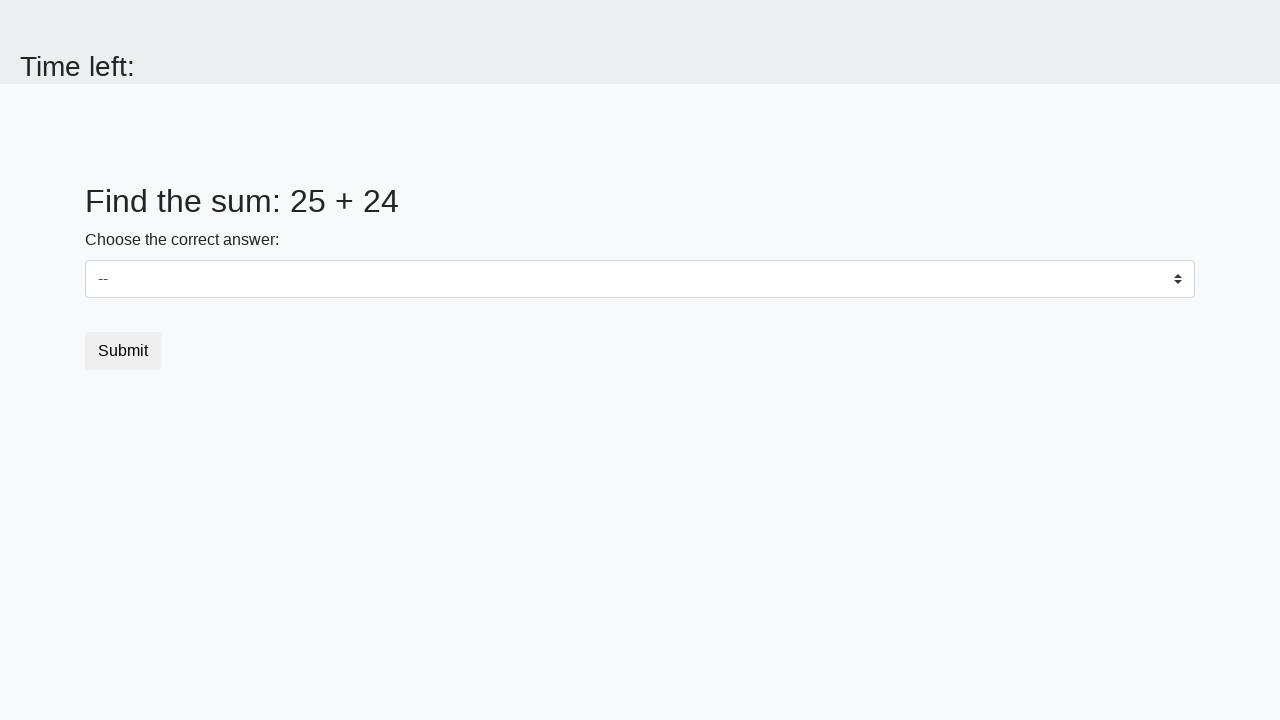

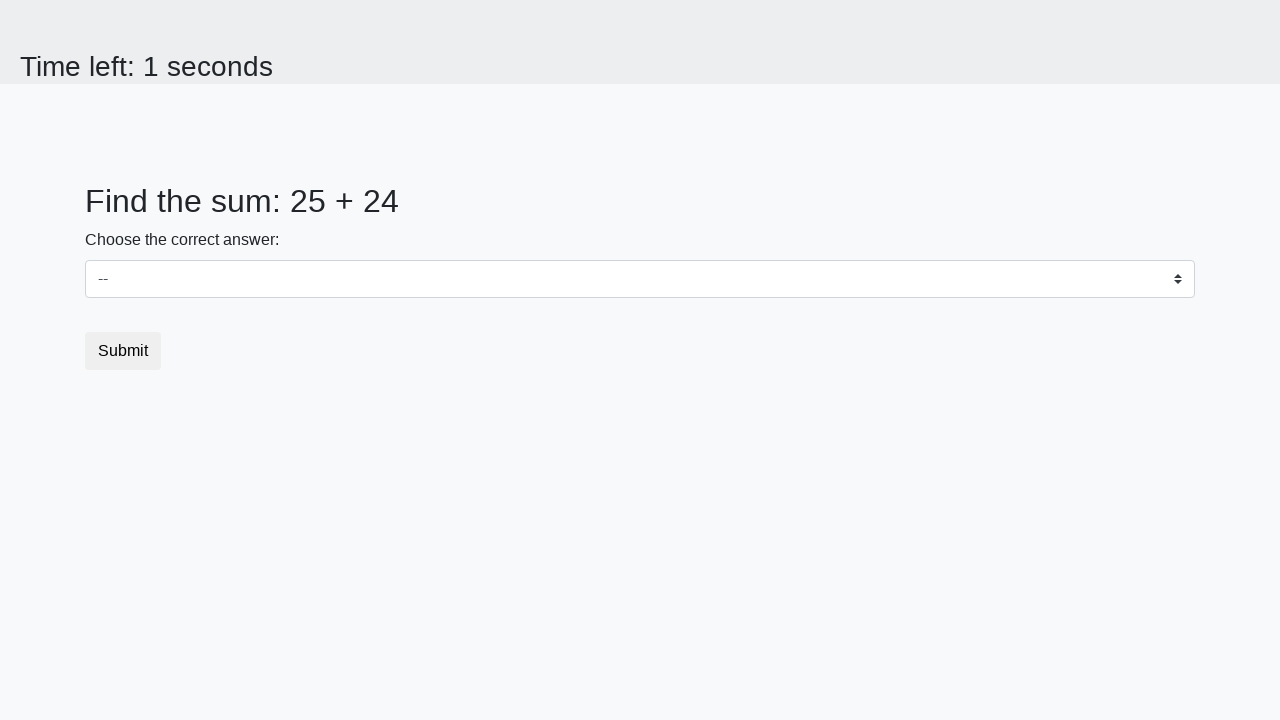